Tests navigation by clicking on Browse Languages menu, then clicking Start menu, and verifying the welcome heading text

Starting URL: http://www.99-bottles-of-beer.net/

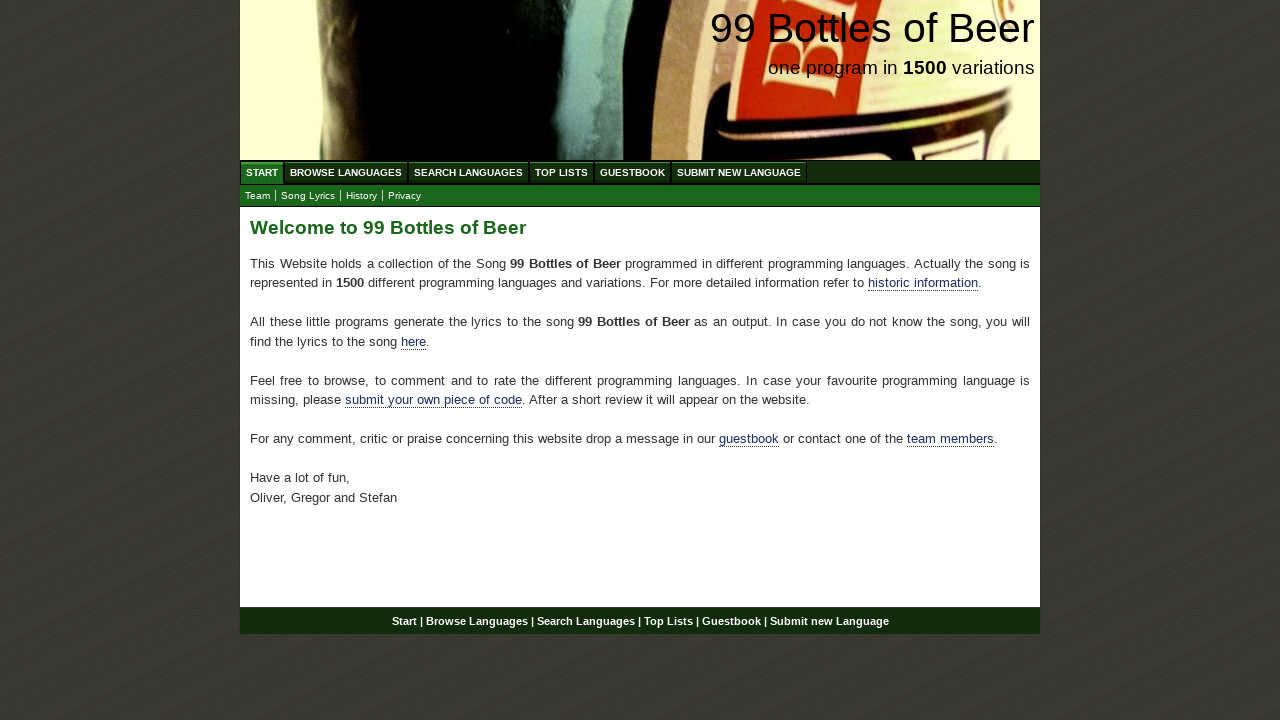

Clicked Browse Languages menu item at (346, 172) on xpath=//body/div[@id='wrap']/div[@id='navigation']/ul[@id='menu']/li/a[@href='/a
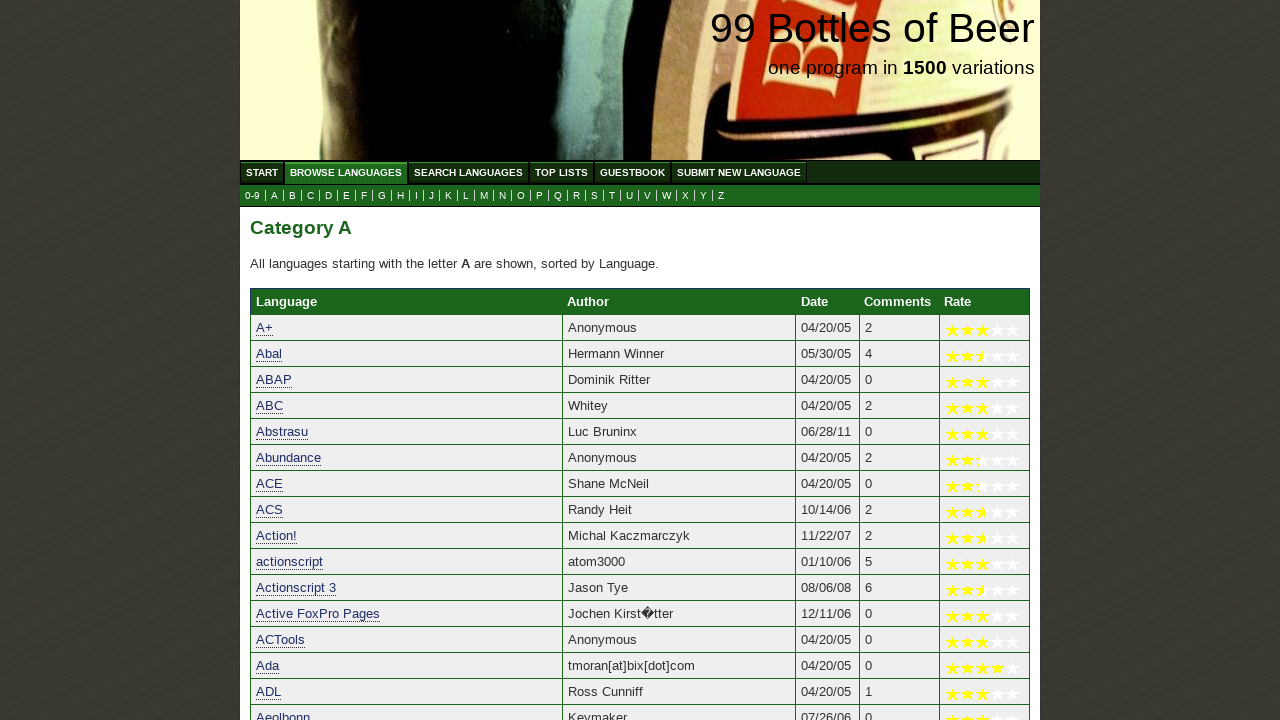

Clicked Start menu item at (262, 172) on xpath=//body/div[@id='wrap']/div[@id='navigation']/ul[@id='menu']/li/a[@href='/'
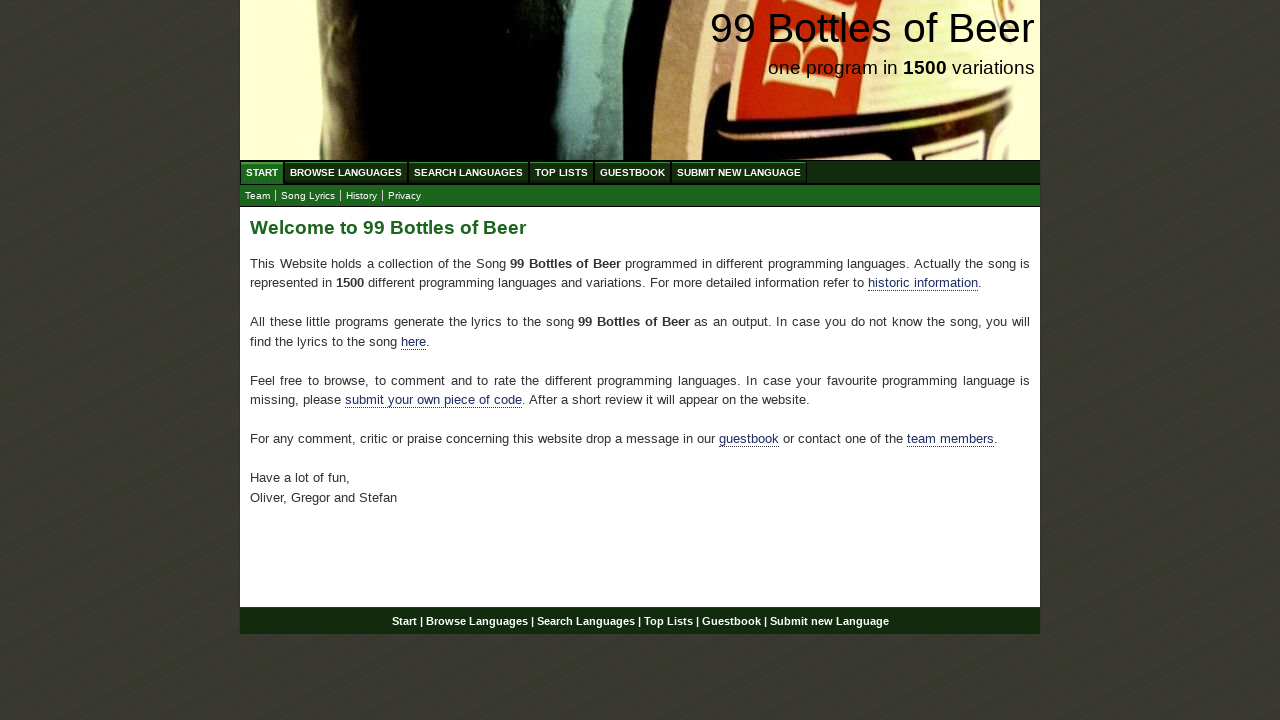

Welcome heading (h2) element loaded and verified
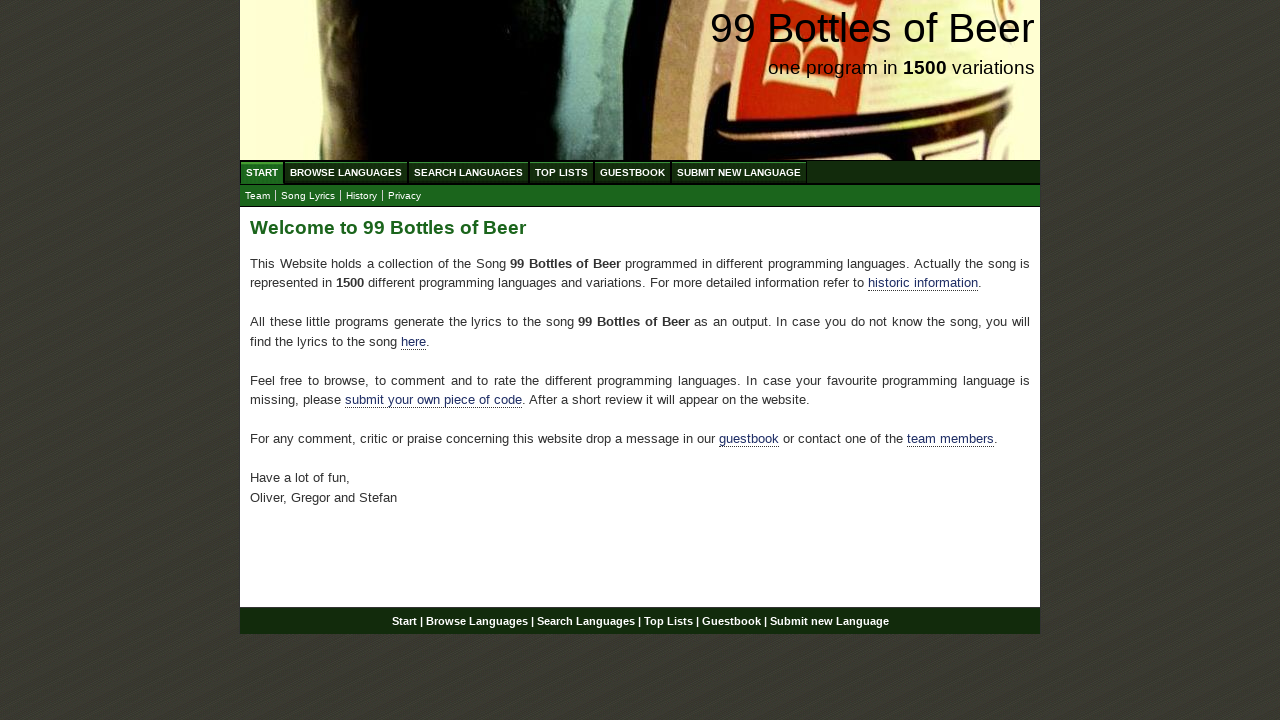

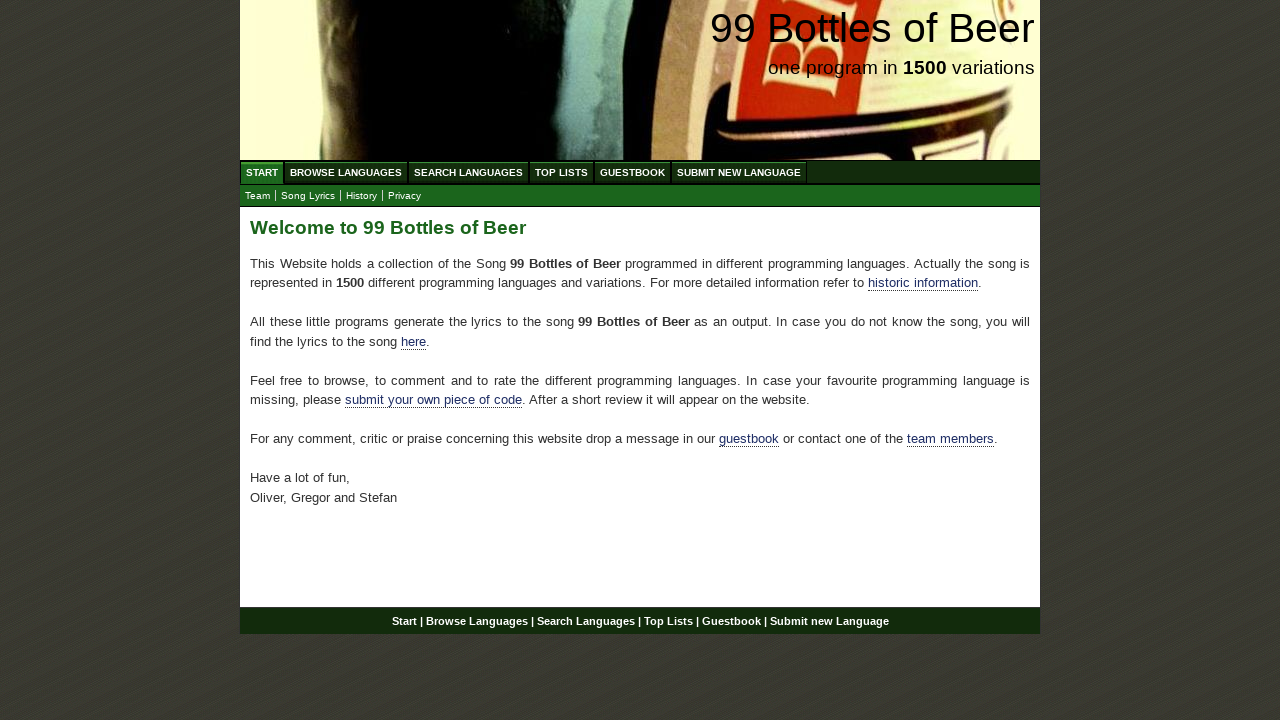